Tests various JavaScript alert interactions including simple alerts, timed alerts, confirmation dialogs, and prompt dialogs on the DemoQA alerts demo page

Starting URL: https://demoqa.com/alerts

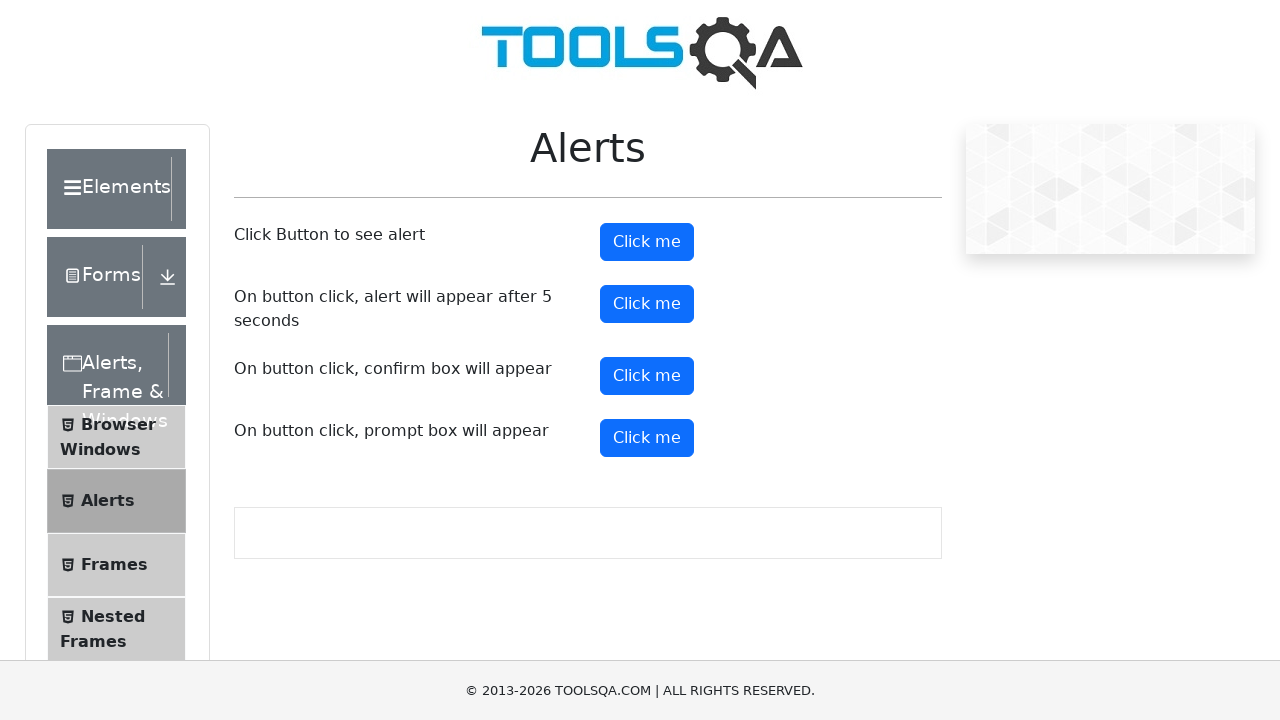

Clicked button to trigger simple alert at (647, 242) on #alertButton
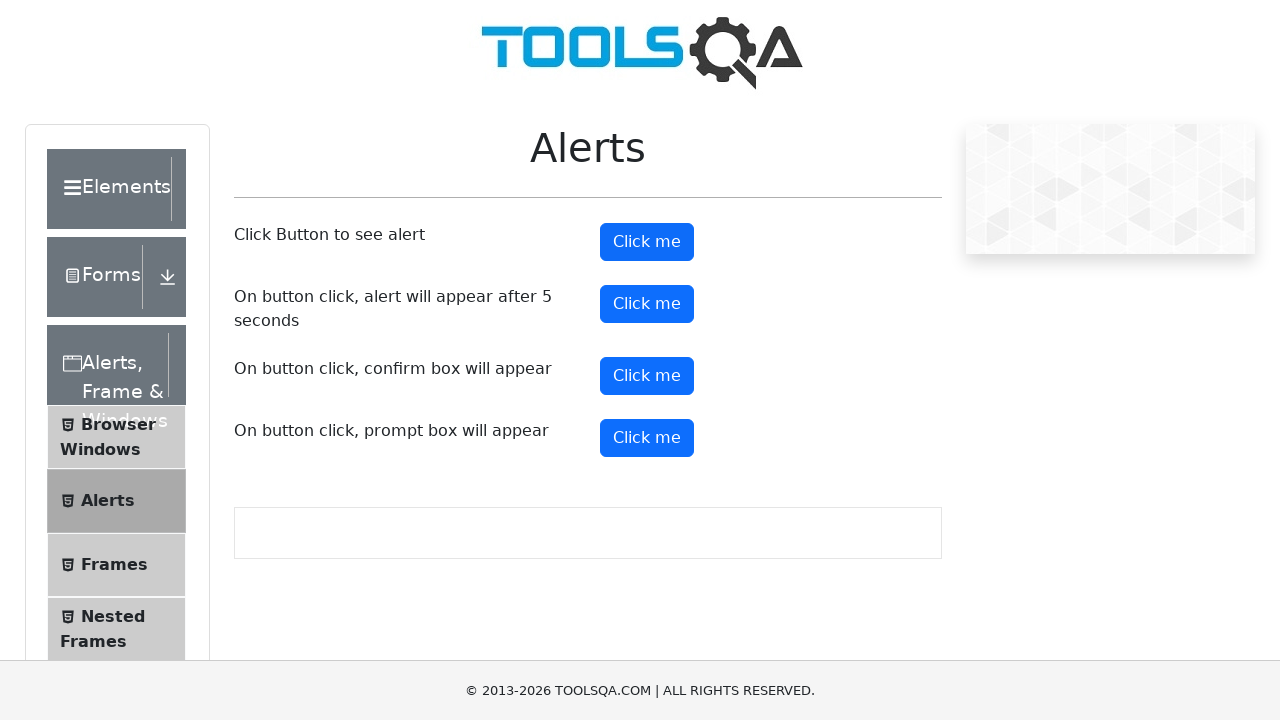

Set up dialog handler to accept simple alert
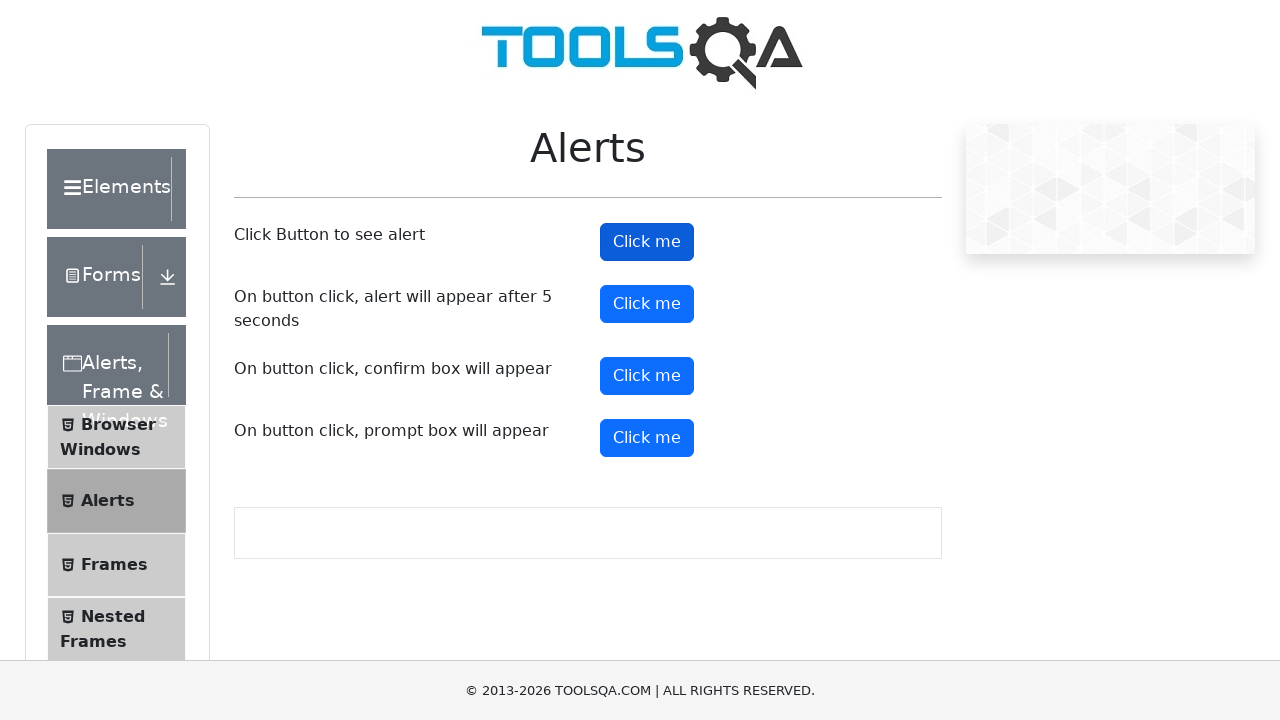

Clicked button to trigger timed alert at (647, 304) on #timerAlertButton
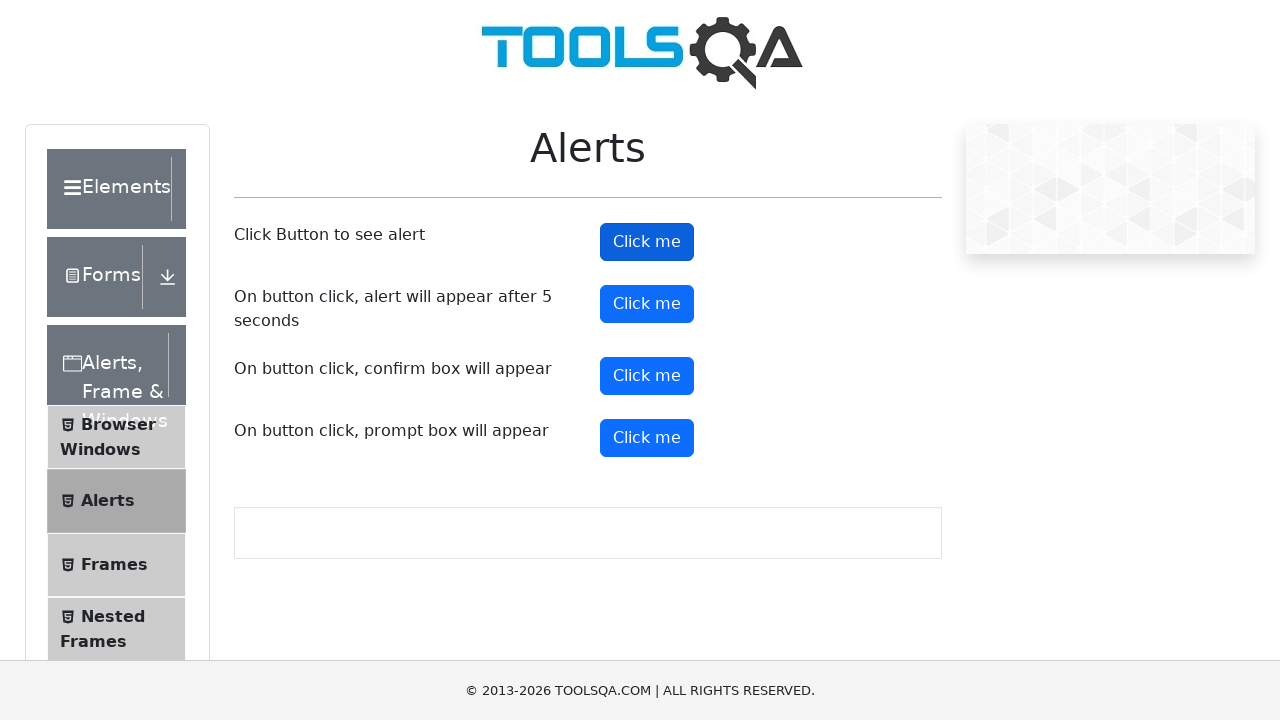

Waited 5 seconds for timed alert to appear
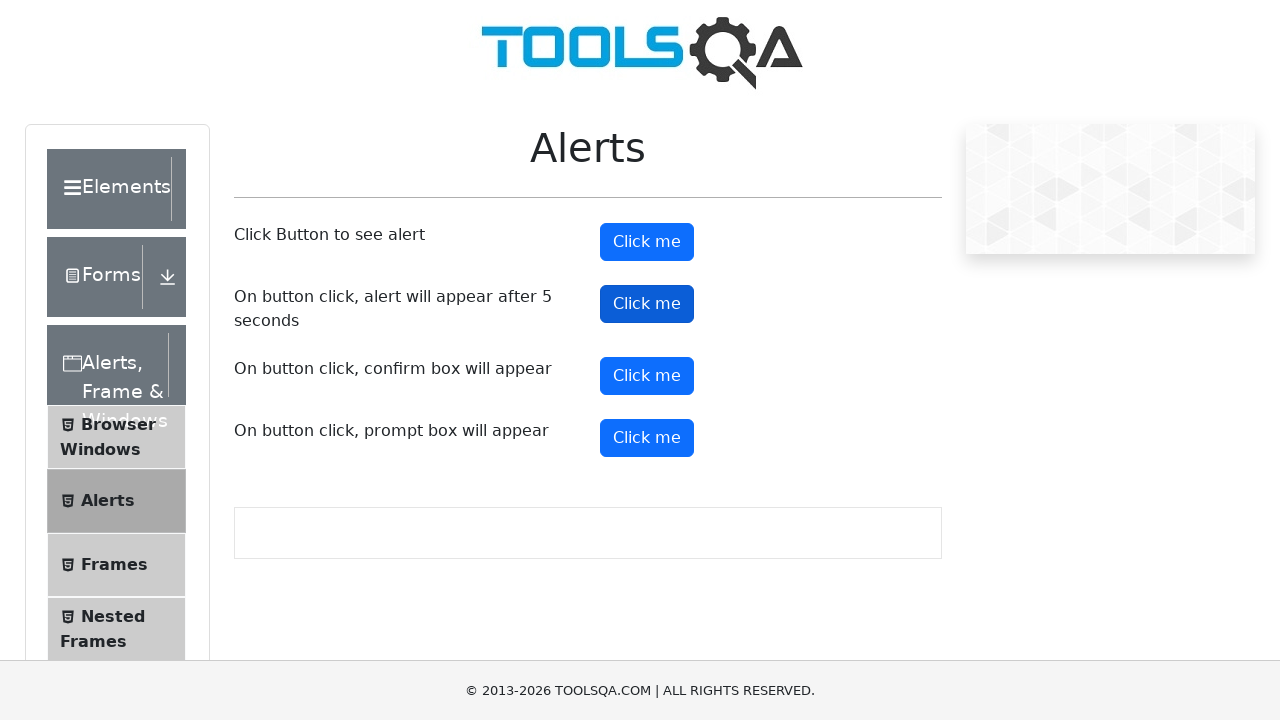

Clicked button to trigger confirmation dialog at (647, 376) on #confirmButton
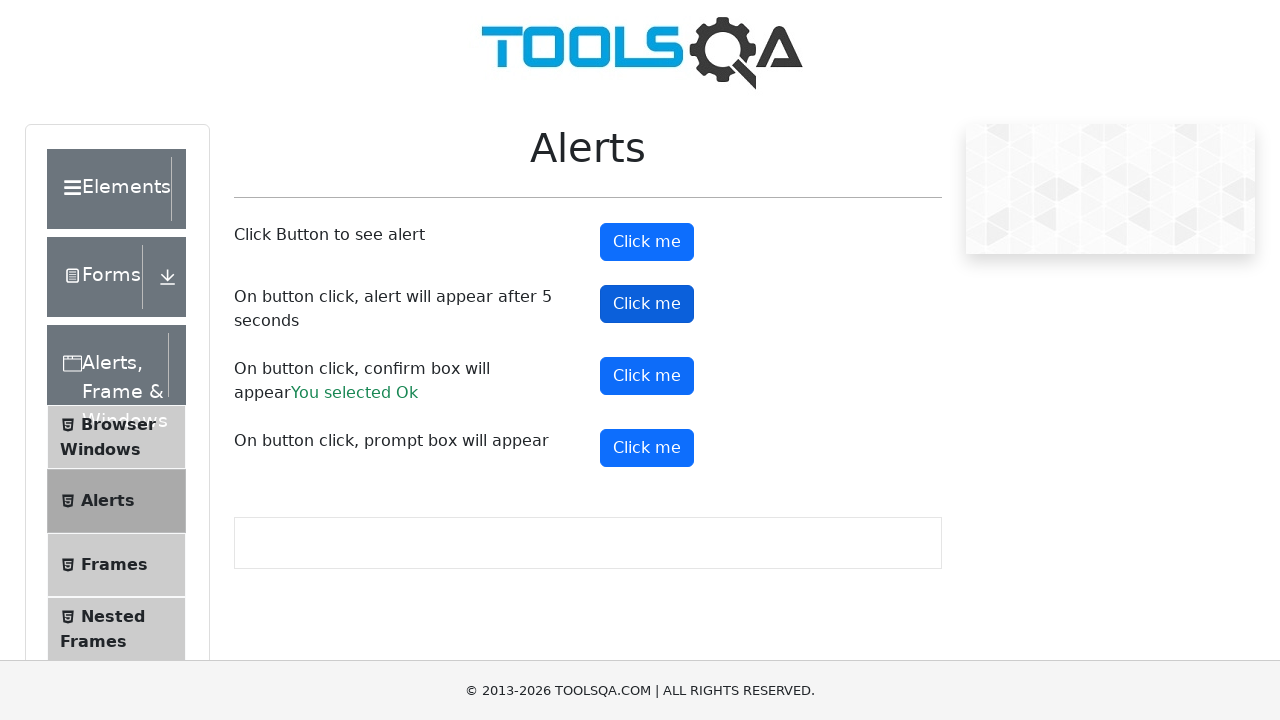

Set up dialog handler to dismiss confirmation dialog
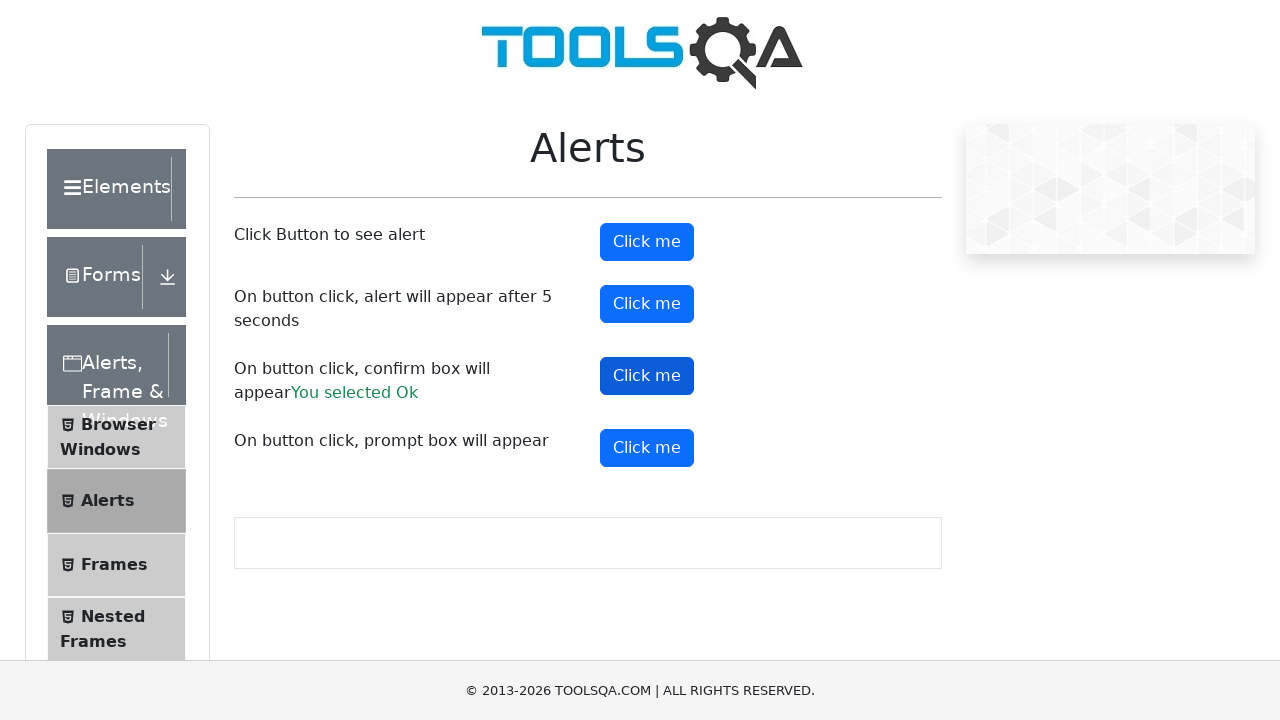

Scrolled down 250 pixels to view prompt button
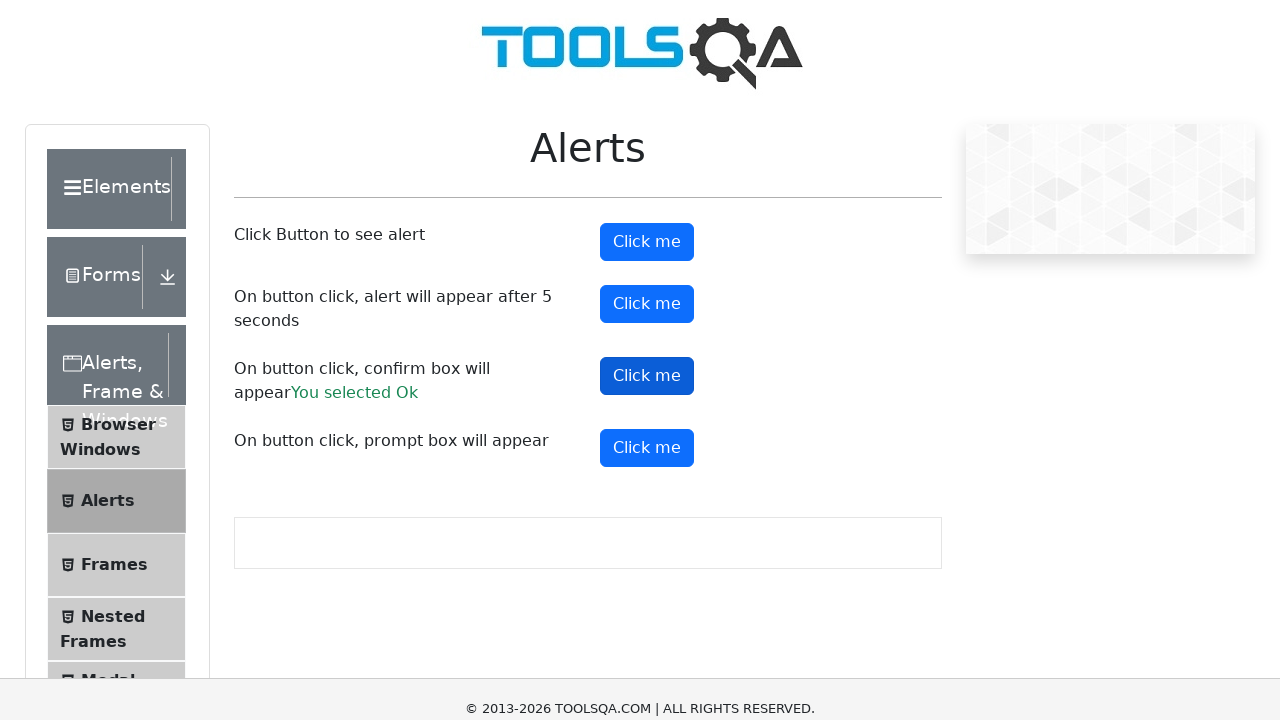

Clicked button to trigger prompt dialog at (647, 198) on #promtButton
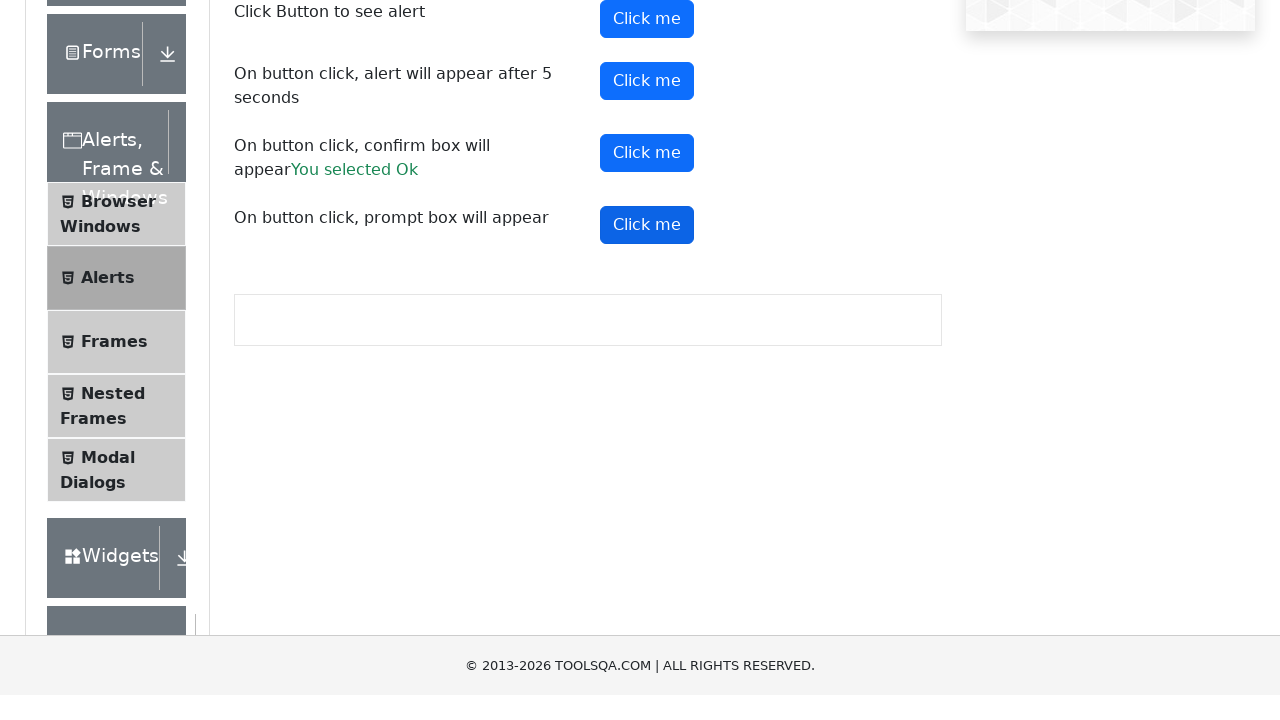

Set up dialog handler to accept prompt with text 'Chakram is a good boy'
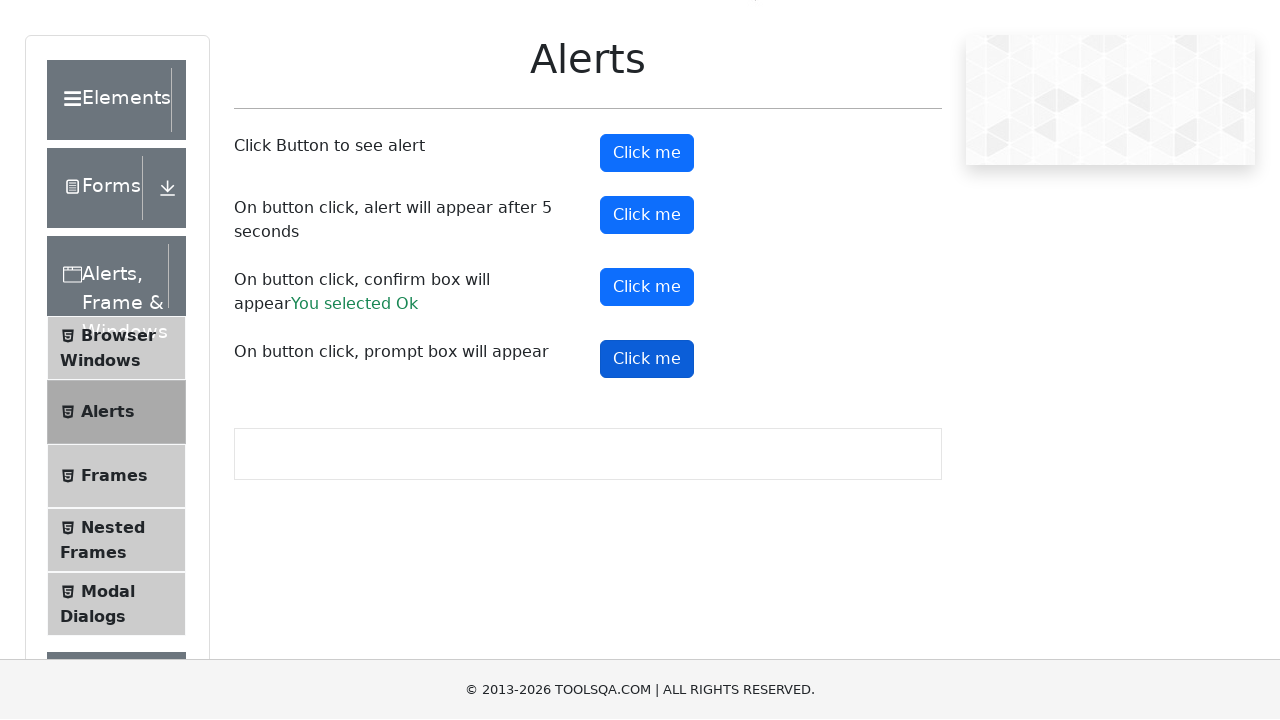

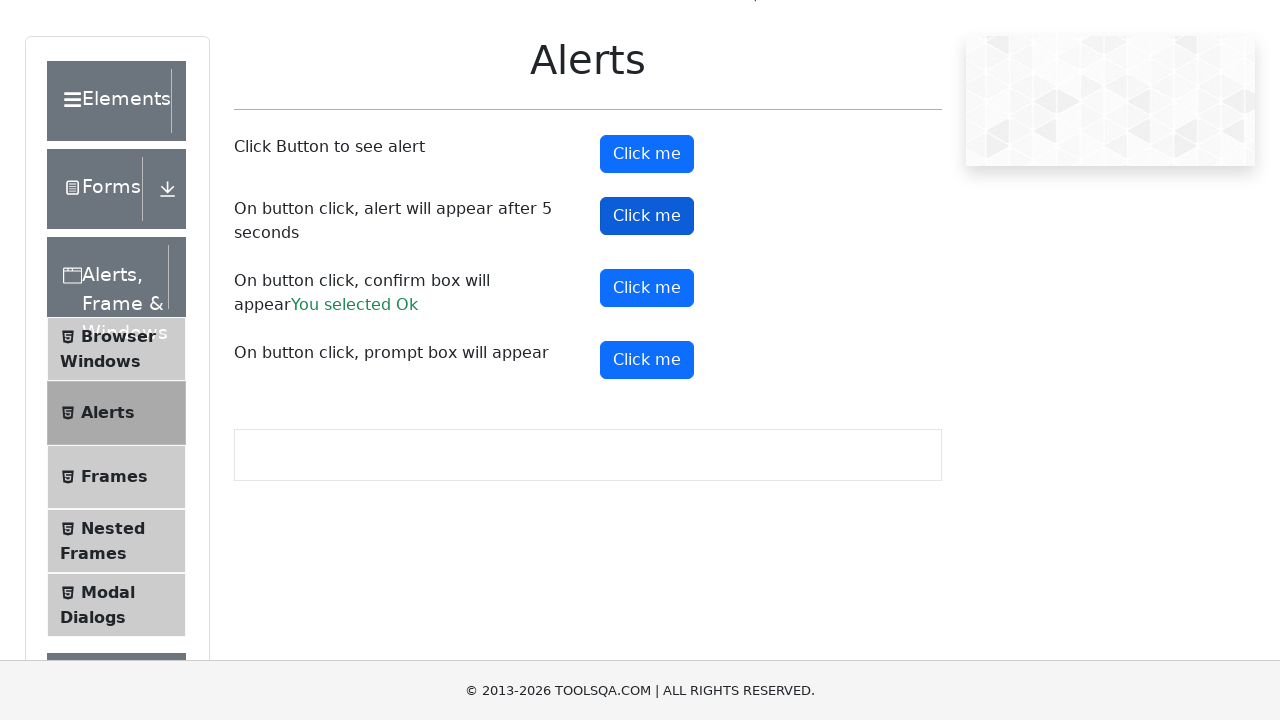